Tests checkbox functionality by navigating to the checkboxes page, verifying initial states of checkboxes, toggling them, and verifying their changed states.

Starting URL: http://the-internet.herokuapp.com/

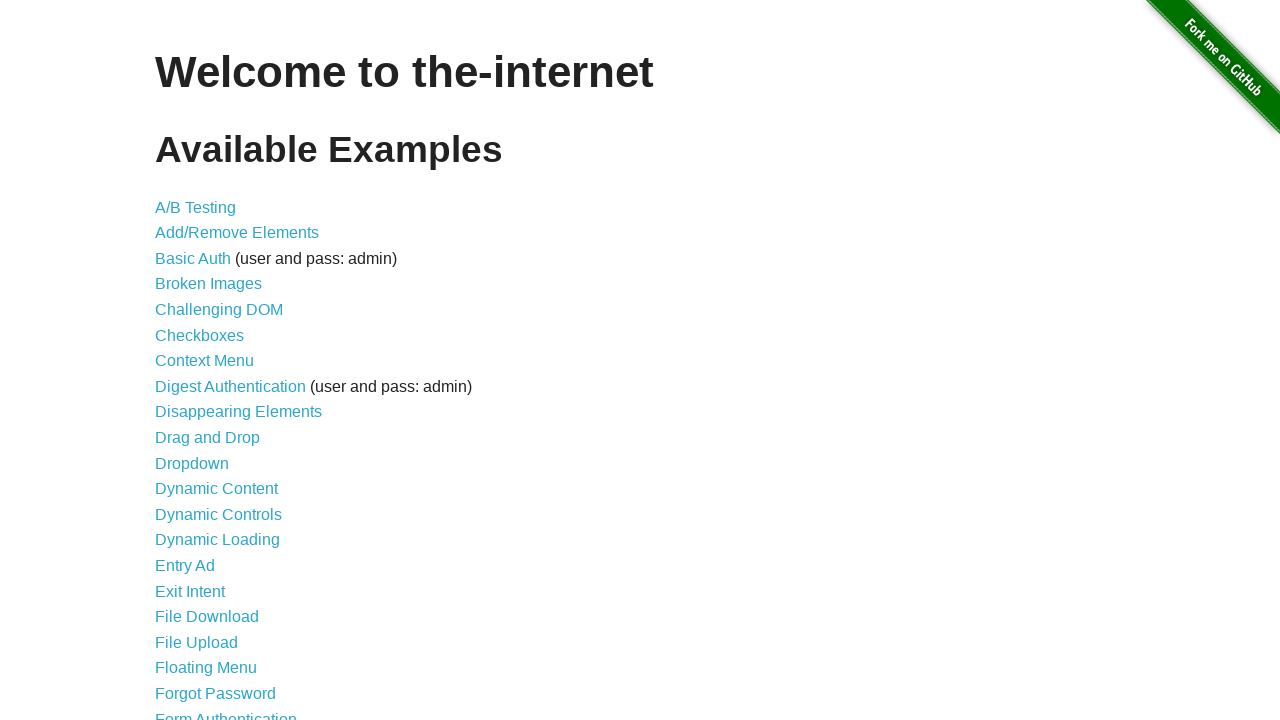

Clicked on Checkboxes link to navigate to checkboxes page at (200, 335) on a[href$='checkboxes']
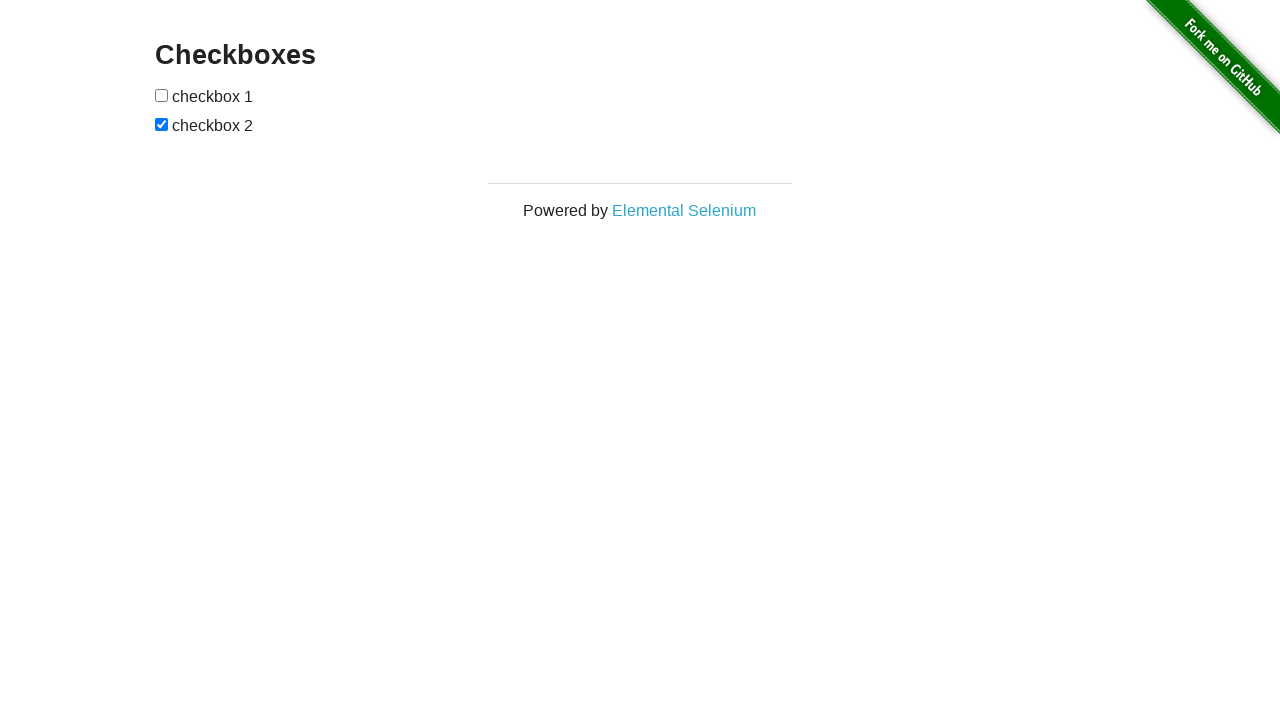

Checkboxes loaded and became visible
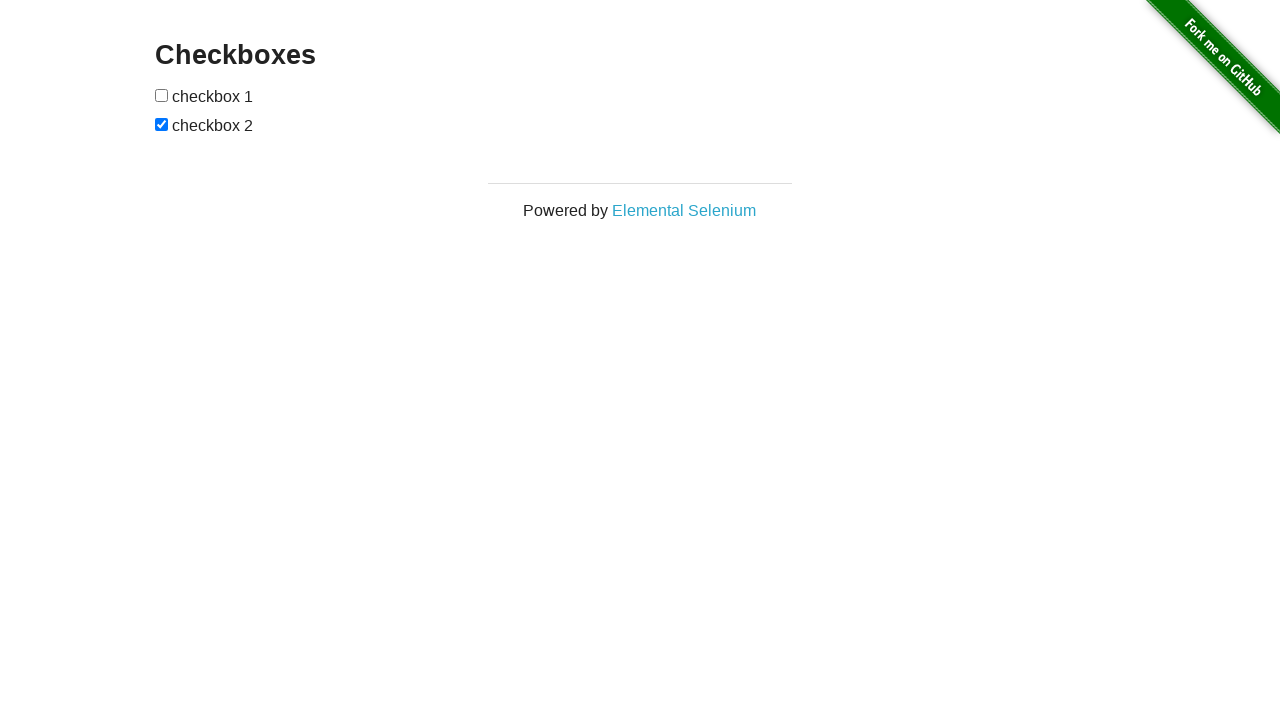

Verified first checkbox is unchecked initially
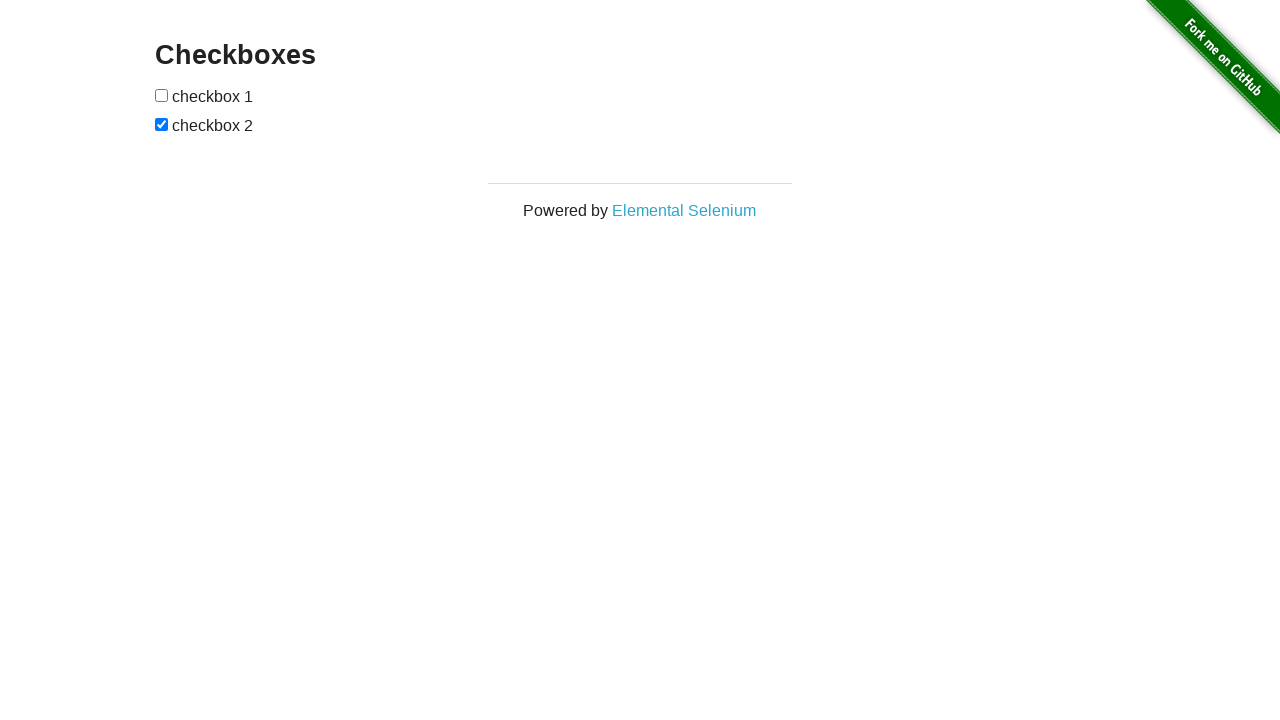

Clicked first checkbox to check it at (162, 95) on input[type='checkbox'] >> nth=0
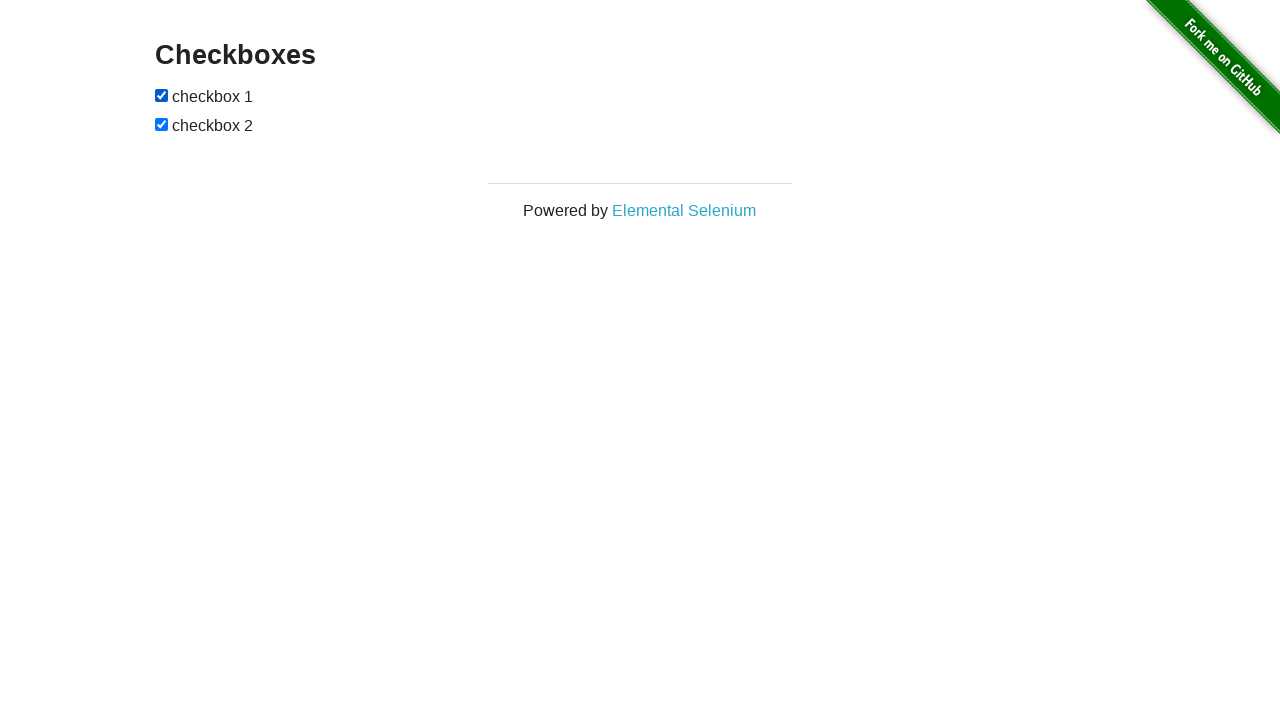

Verified first checkbox is now checked
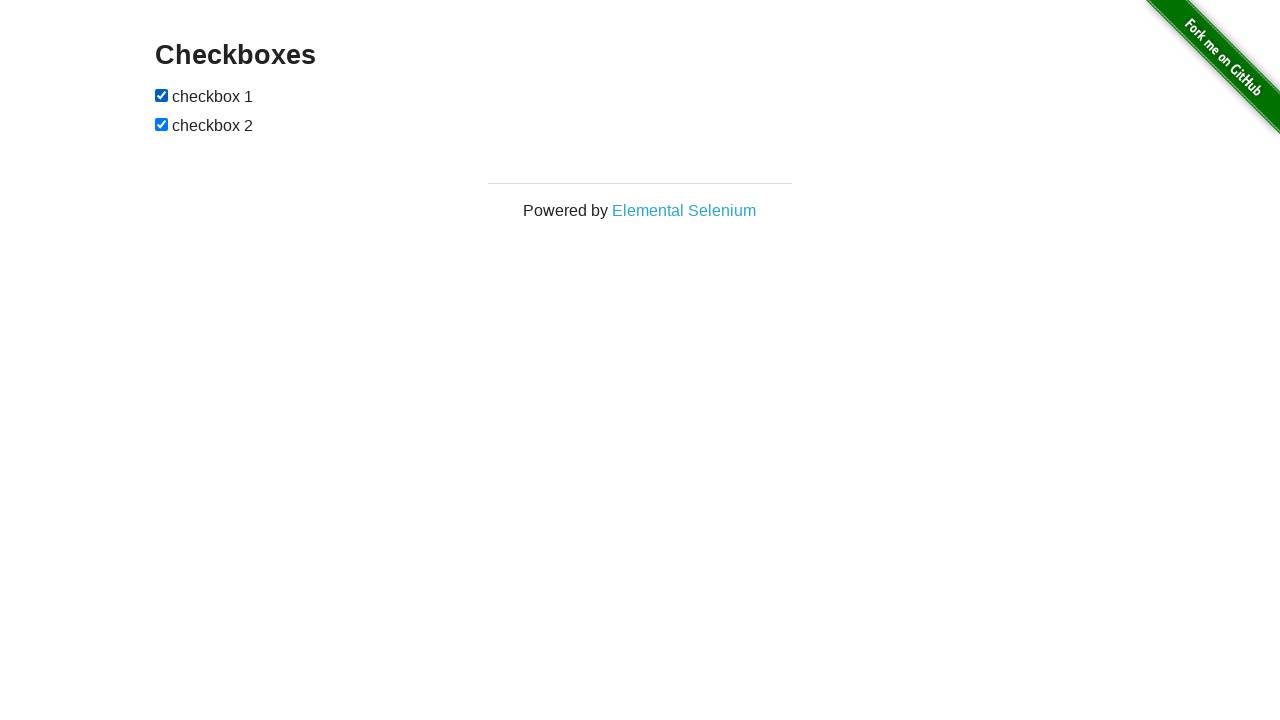

Verified second checkbox is checked initially
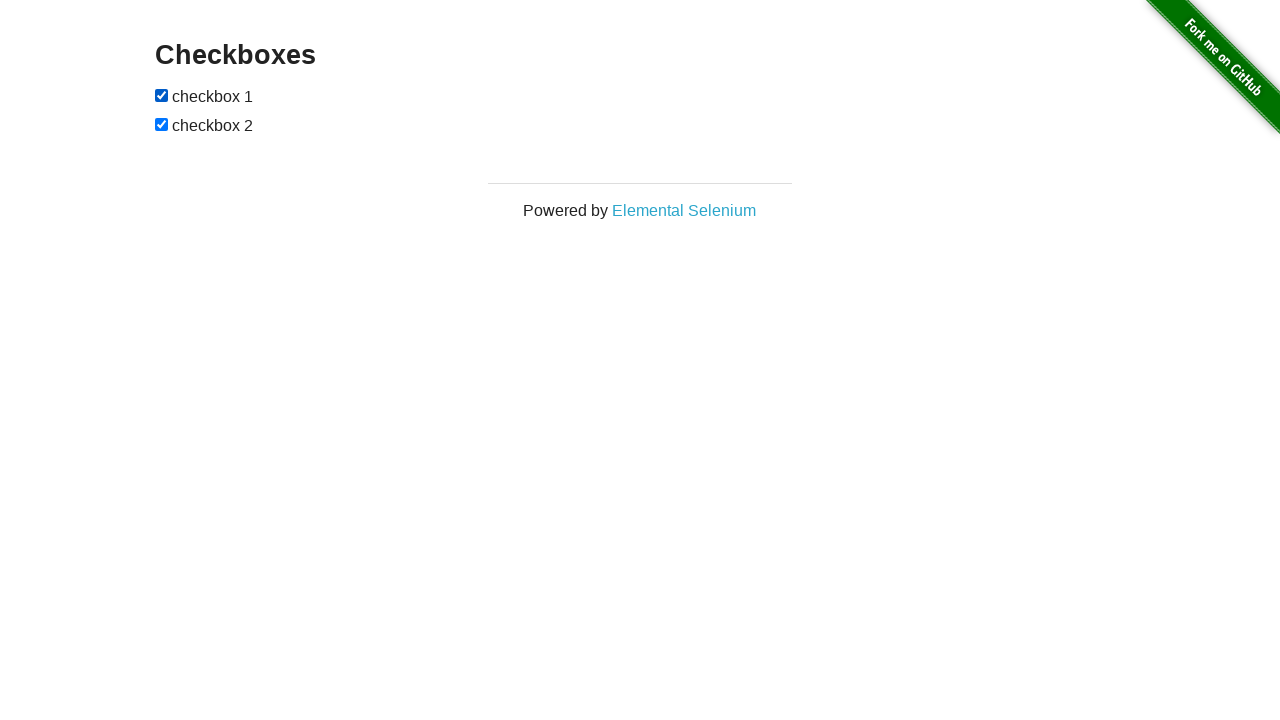

Clicked second checkbox to uncheck it at (162, 124) on input[type='checkbox'] >> nth=1
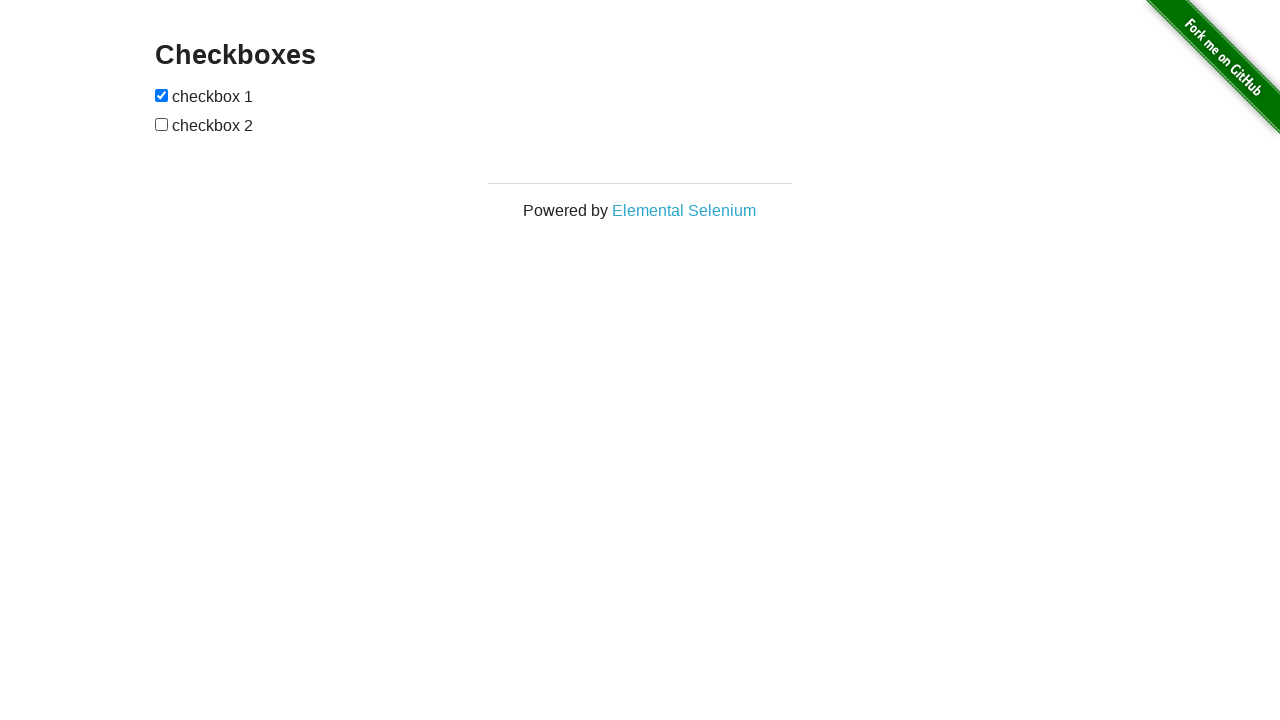

Verified second checkbox is now unchecked
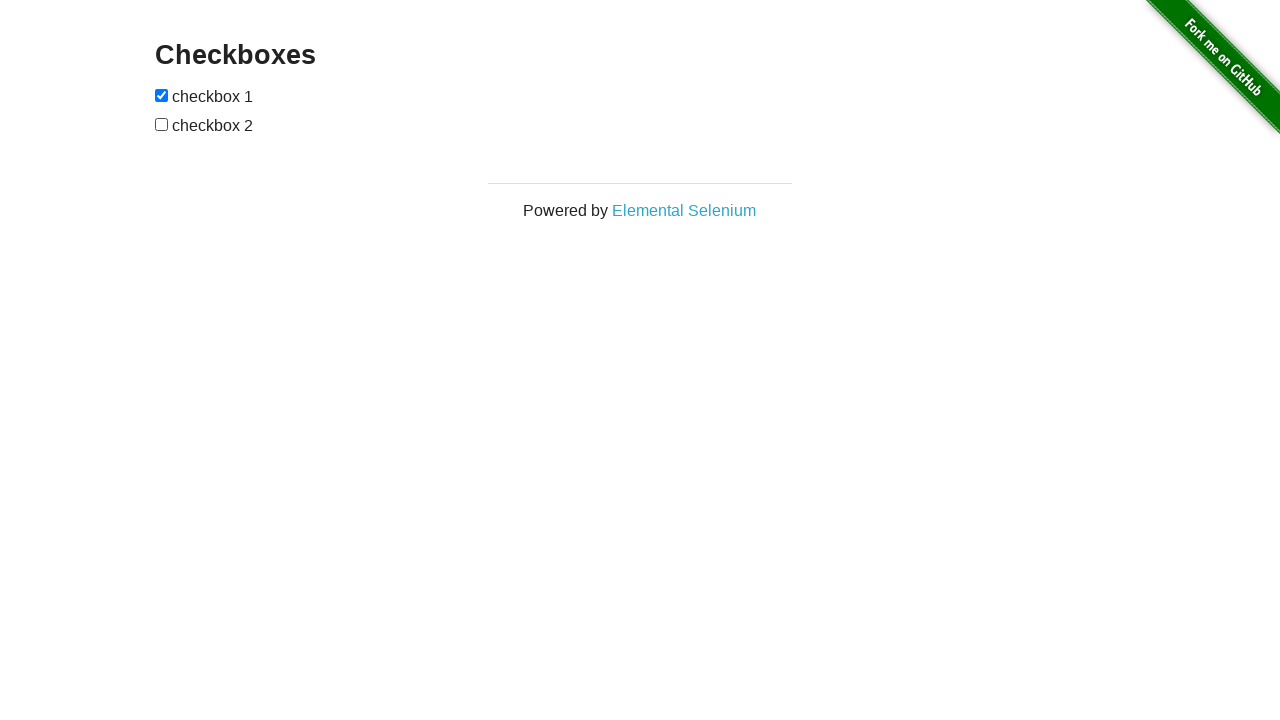

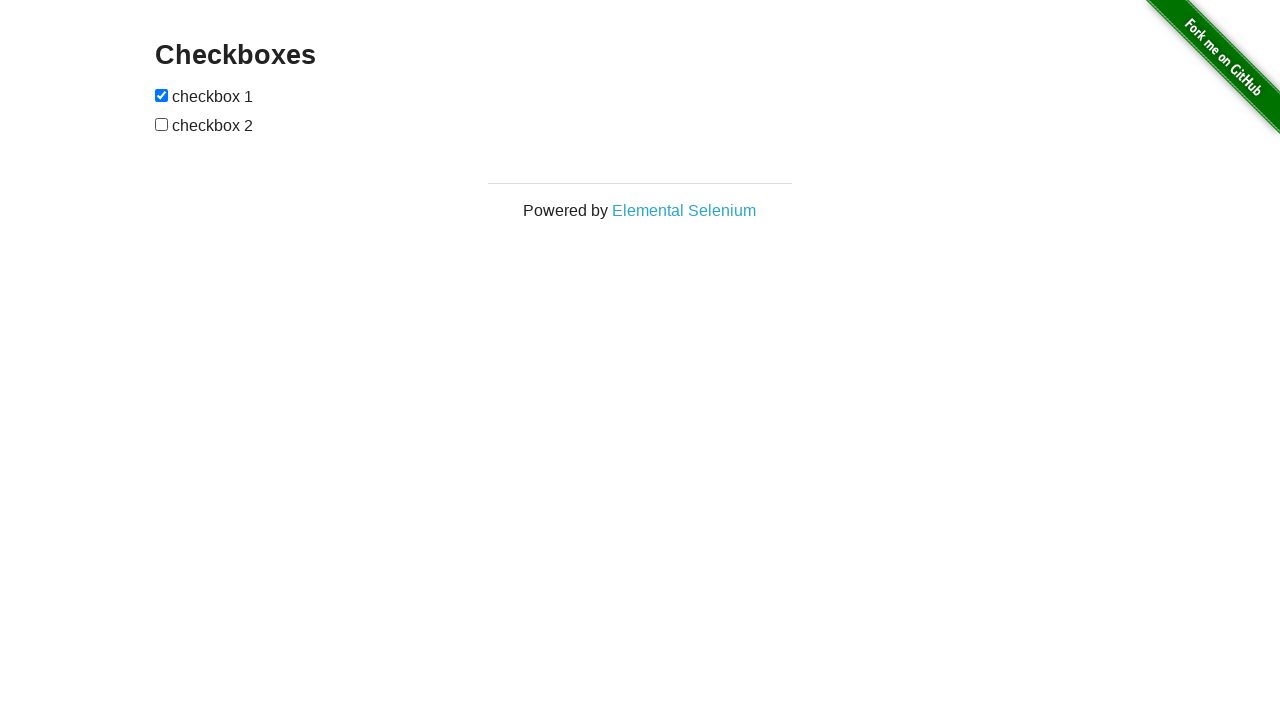